Tests table sorting functionality by clicking the first column header and verifying that the vegetable names are sorted alphabetically.

Starting URL: https://rahulshettyacademy.com/seleniumPractise/#/offers

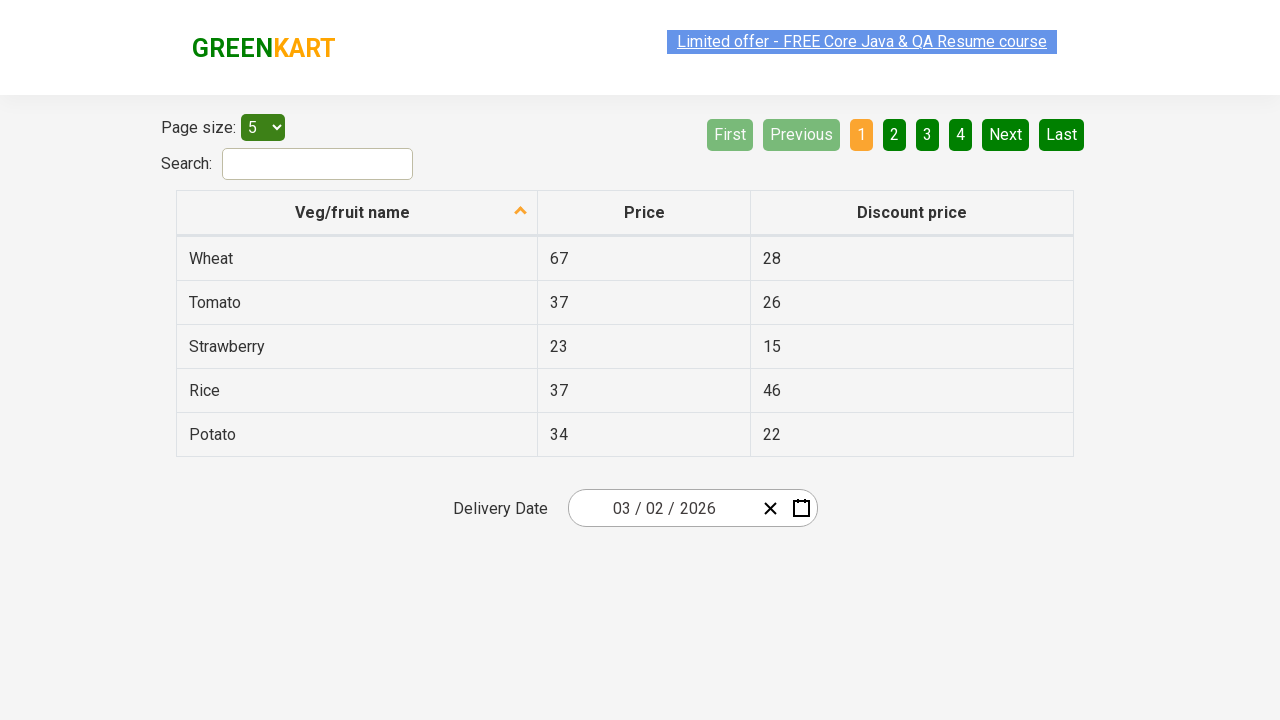

Navigated to Rahul Shetty Academy Offers page
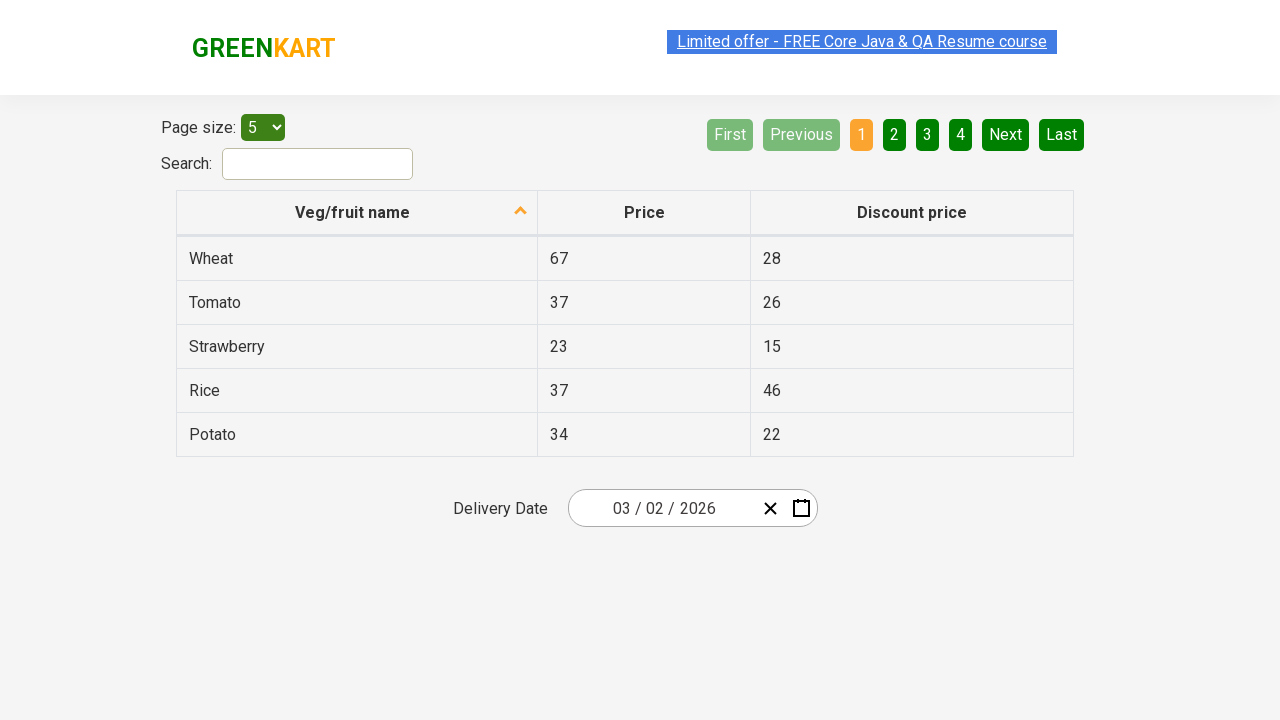

Clicked first column header to sort table by vegetable name at (357, 213) on xpath=//thead/tr/th[1]
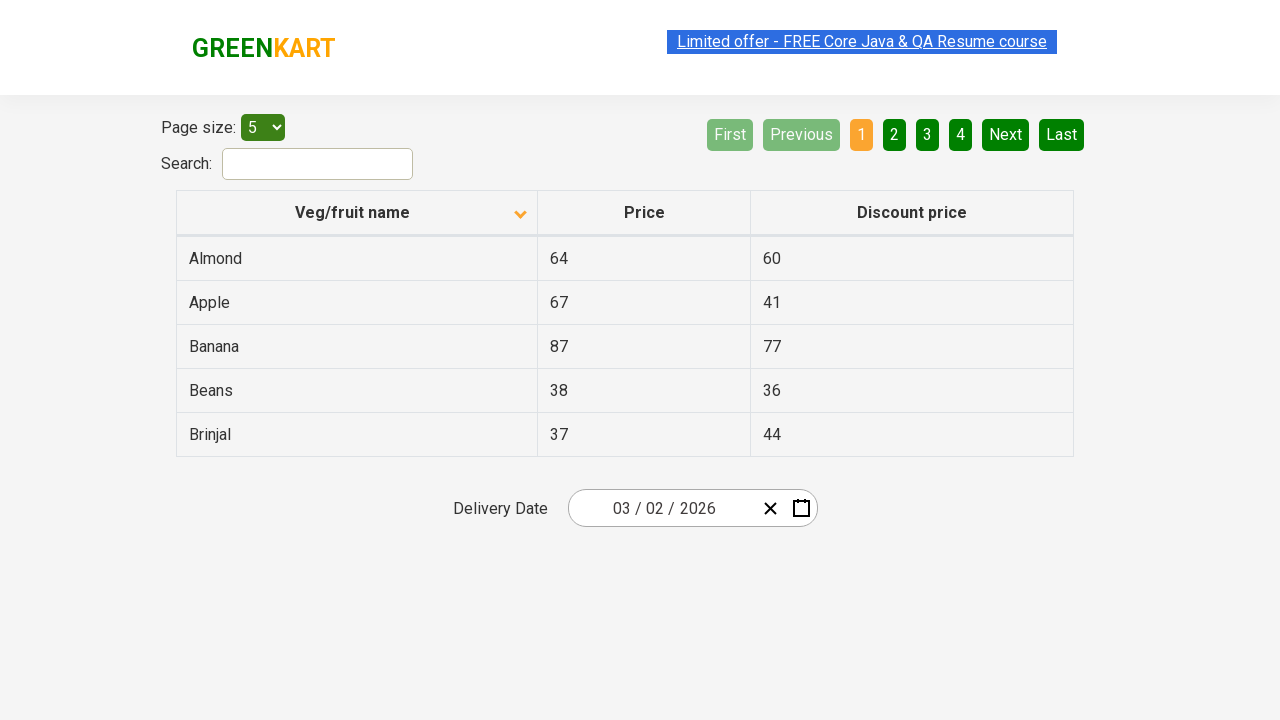

Table data loaded and first column cells are present
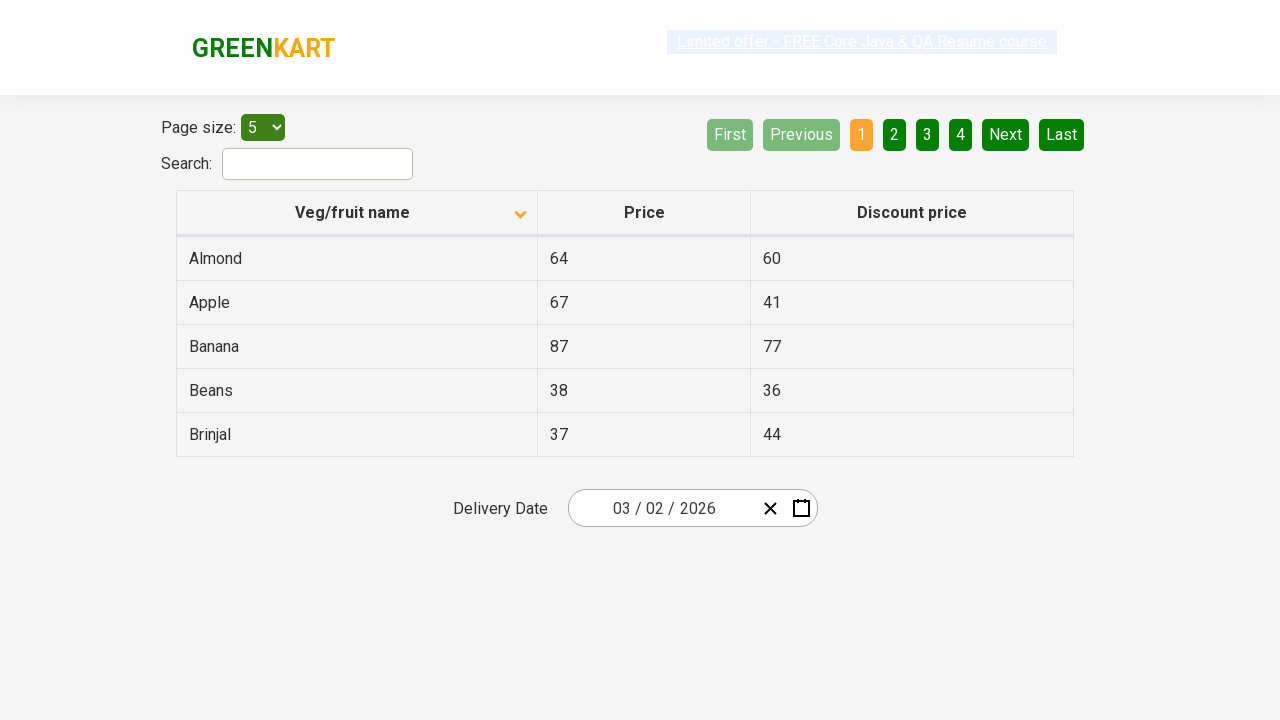

Retrieved vegetable names from first column: ['Almond', 'Apple', 'Banana', 'Beans', 'Brinjal']
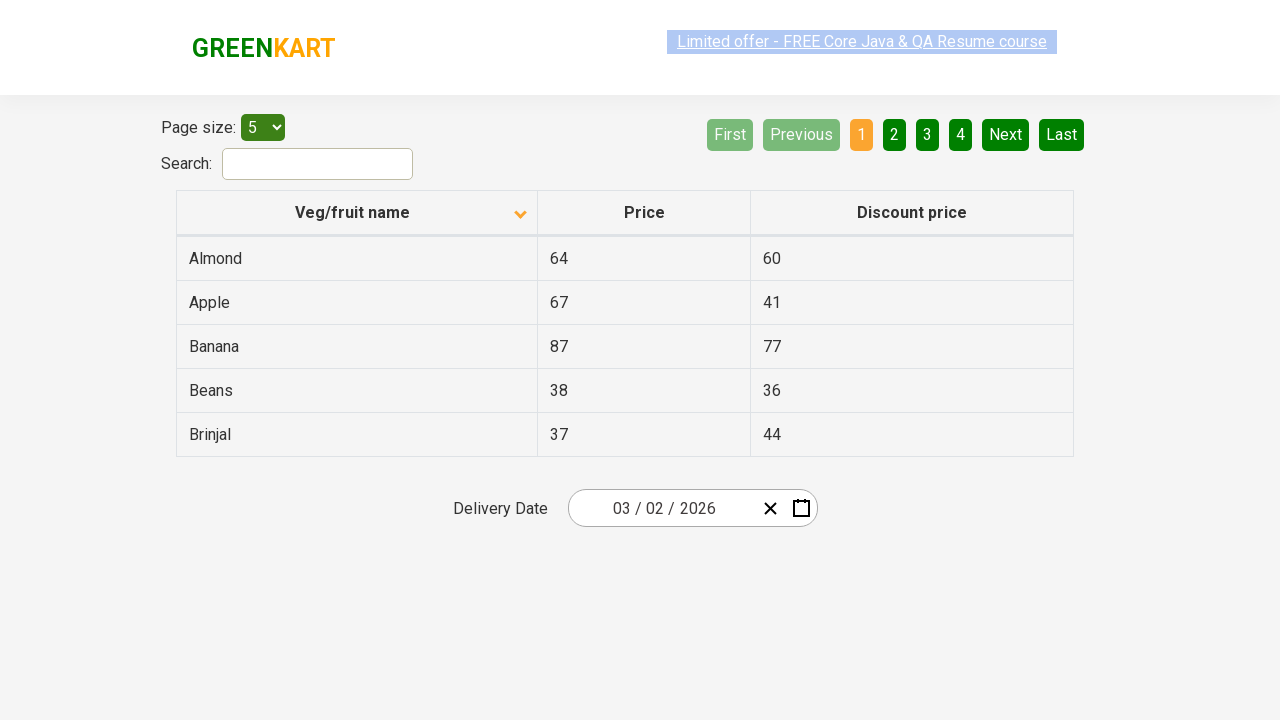

Verified that vegetable names are sorted alphabetically
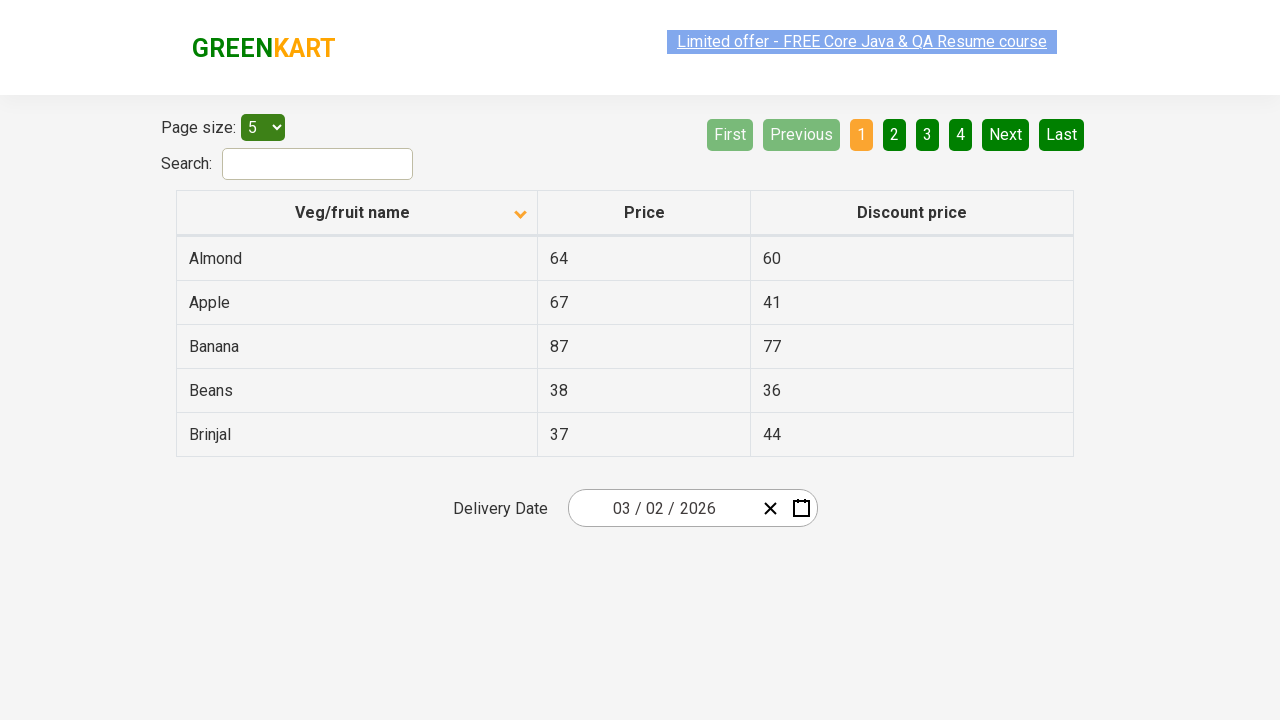

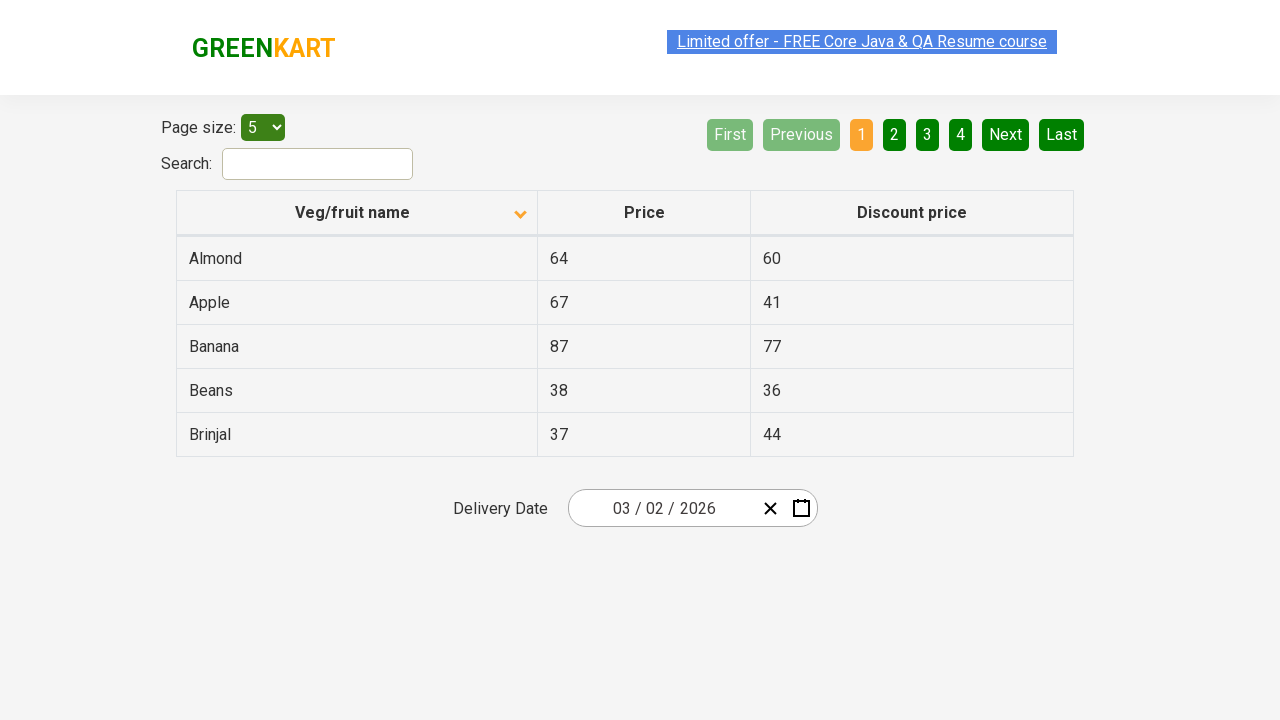